Tests various alert handling scenarios including simple alerts, confirmation dialogs, and prompt alerts with text input

Starting URL: http://demo.automationtesting.in/Alerts.html

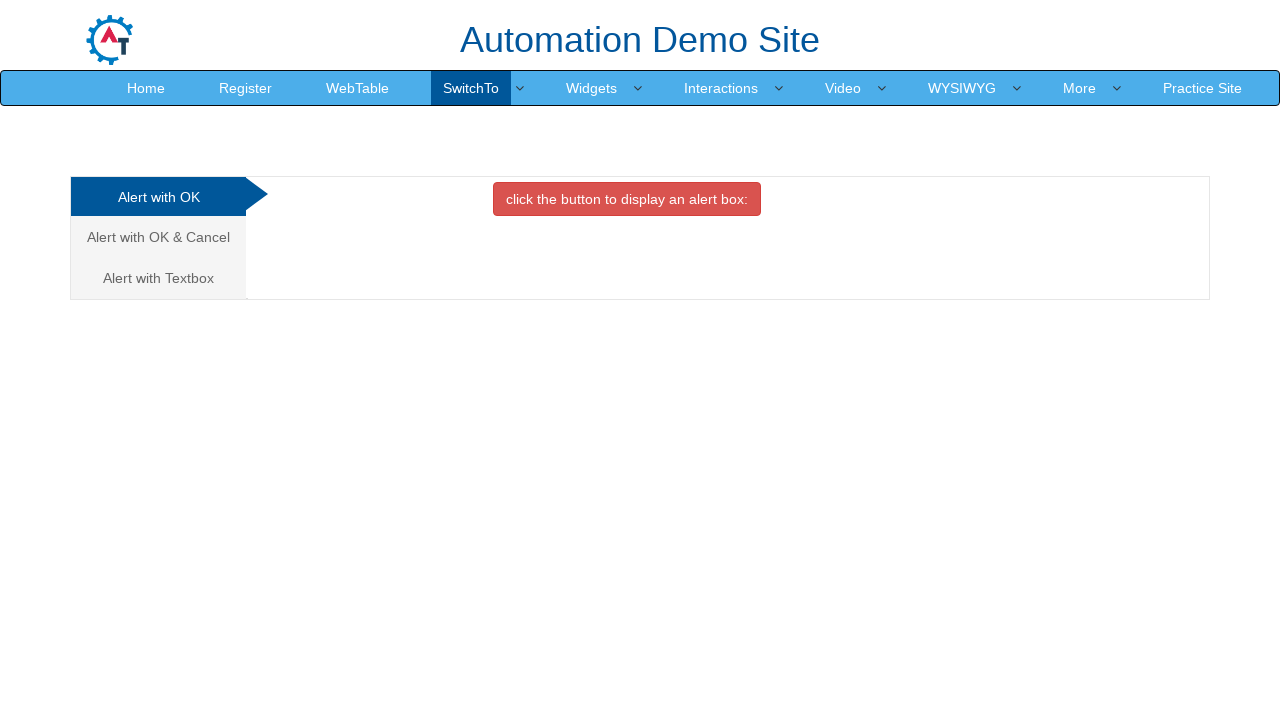

Clicked button to trigger simple alert at (627, 199) on xpath=//button[@class='btn btn-danger']
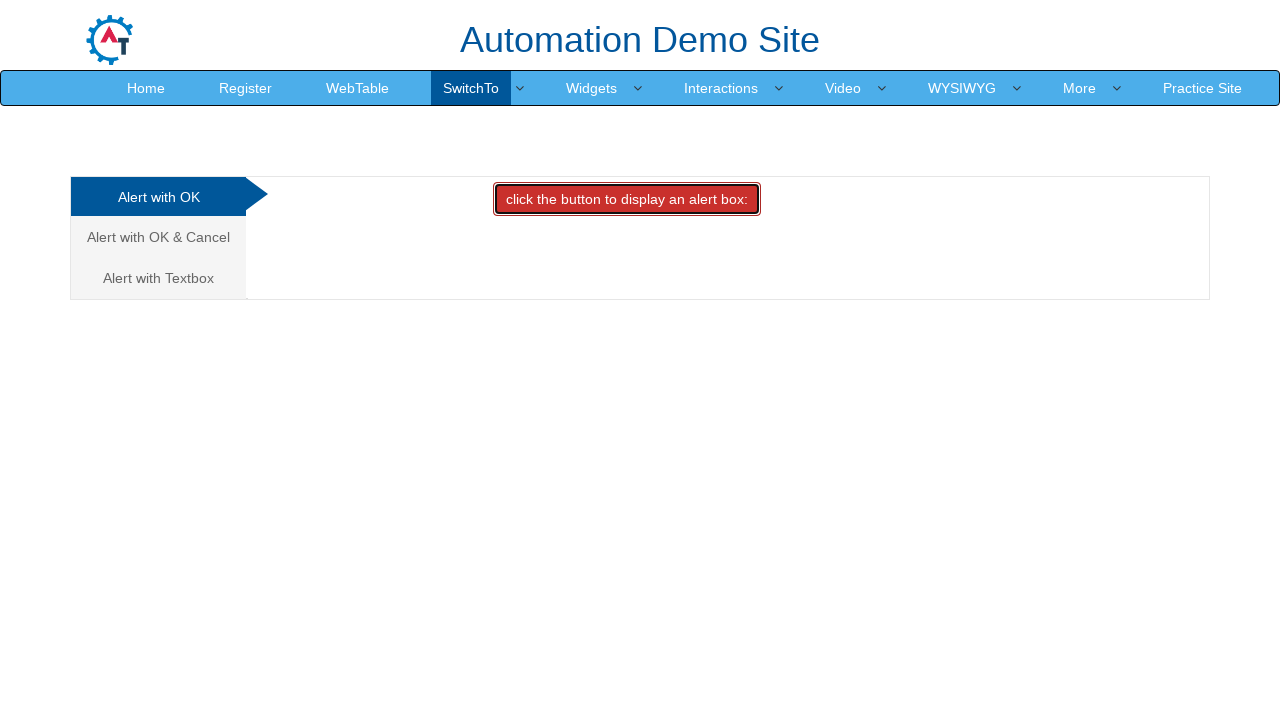

Set up dialog handler to accept simple alert
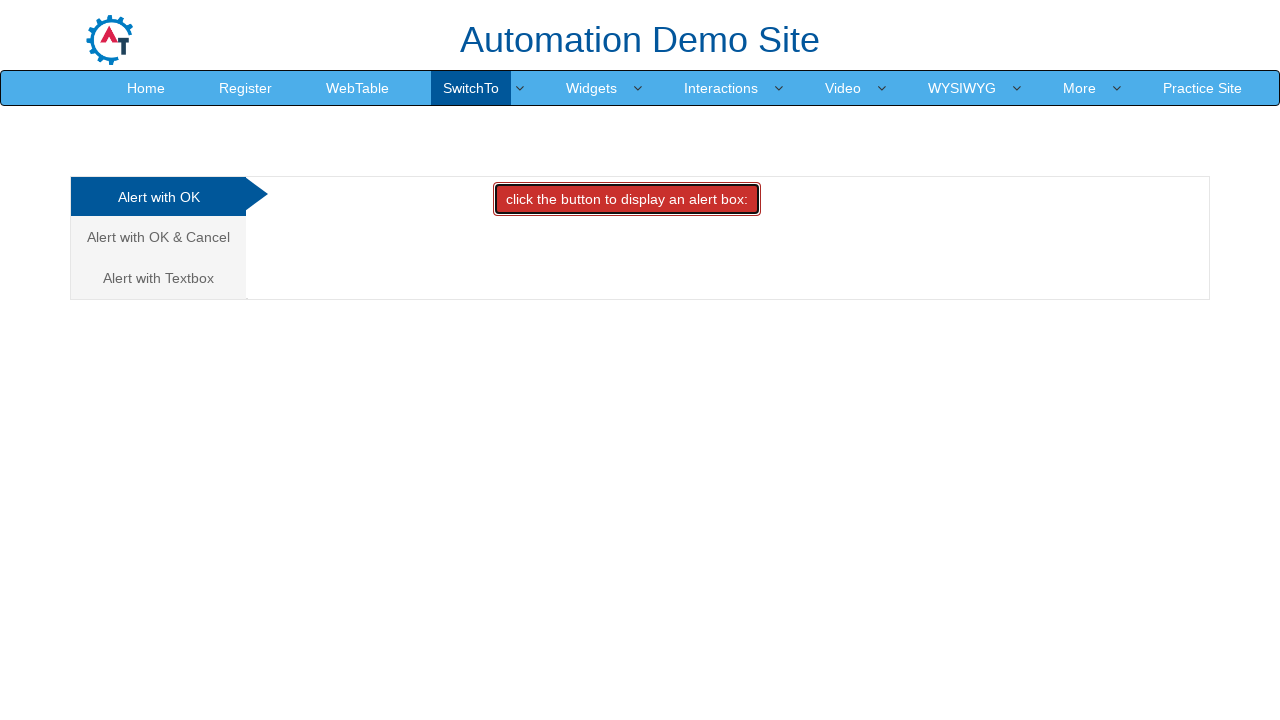

Navigated to Confirm Alert section at (158, 237) on (//a[@class='analystic'])[2]
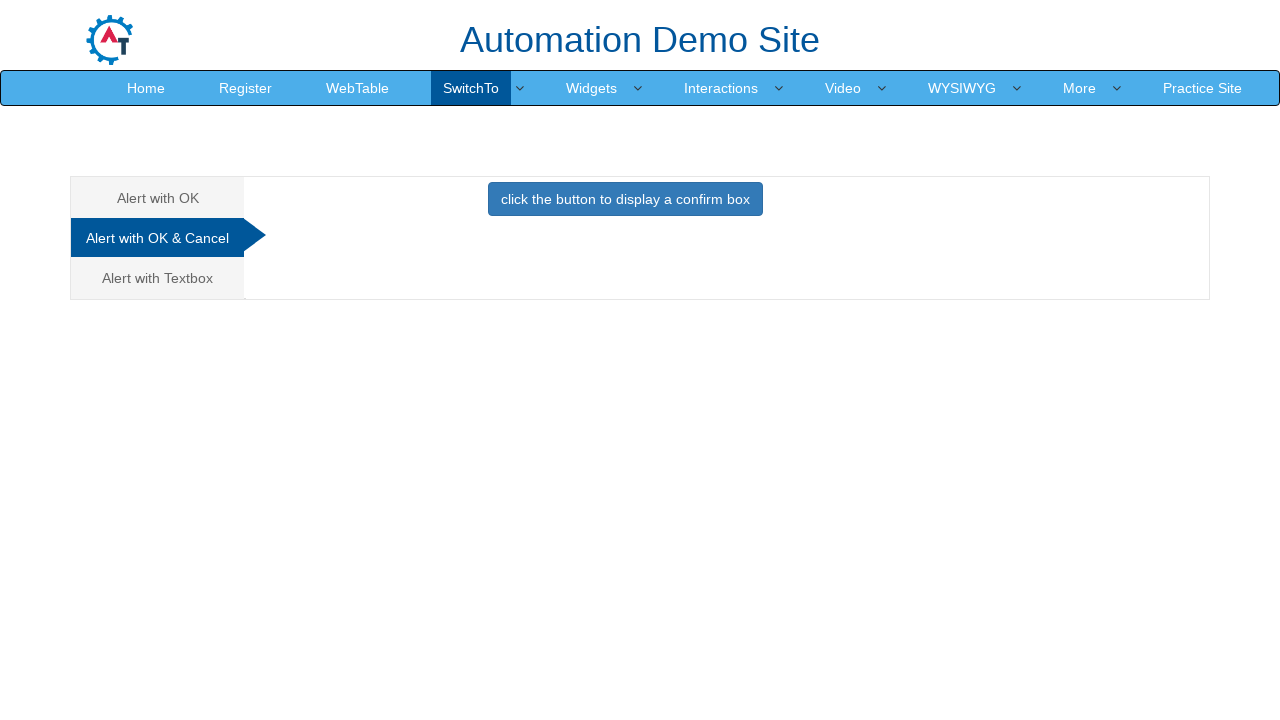

Clicked button to trigger confirmation dialog at (625, 199) on xpath=//button[@class='btn btn-primary']
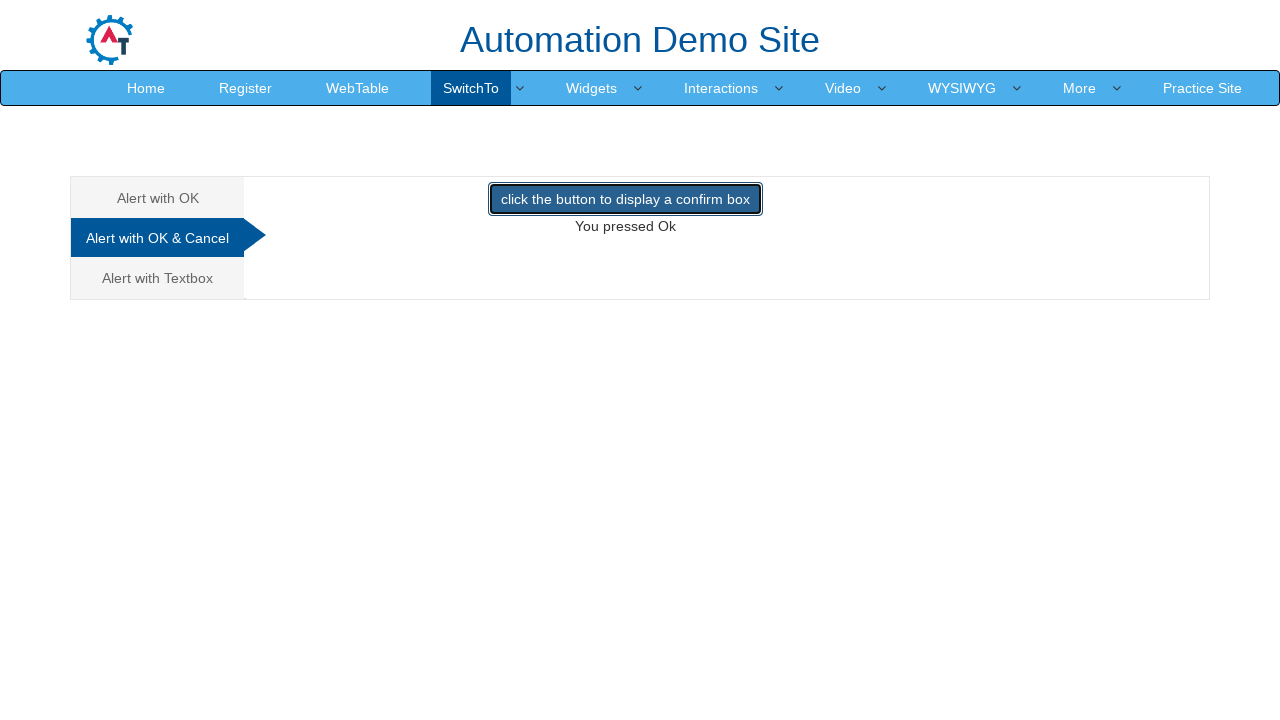

Set up dialog handler to accept confirmation dialog
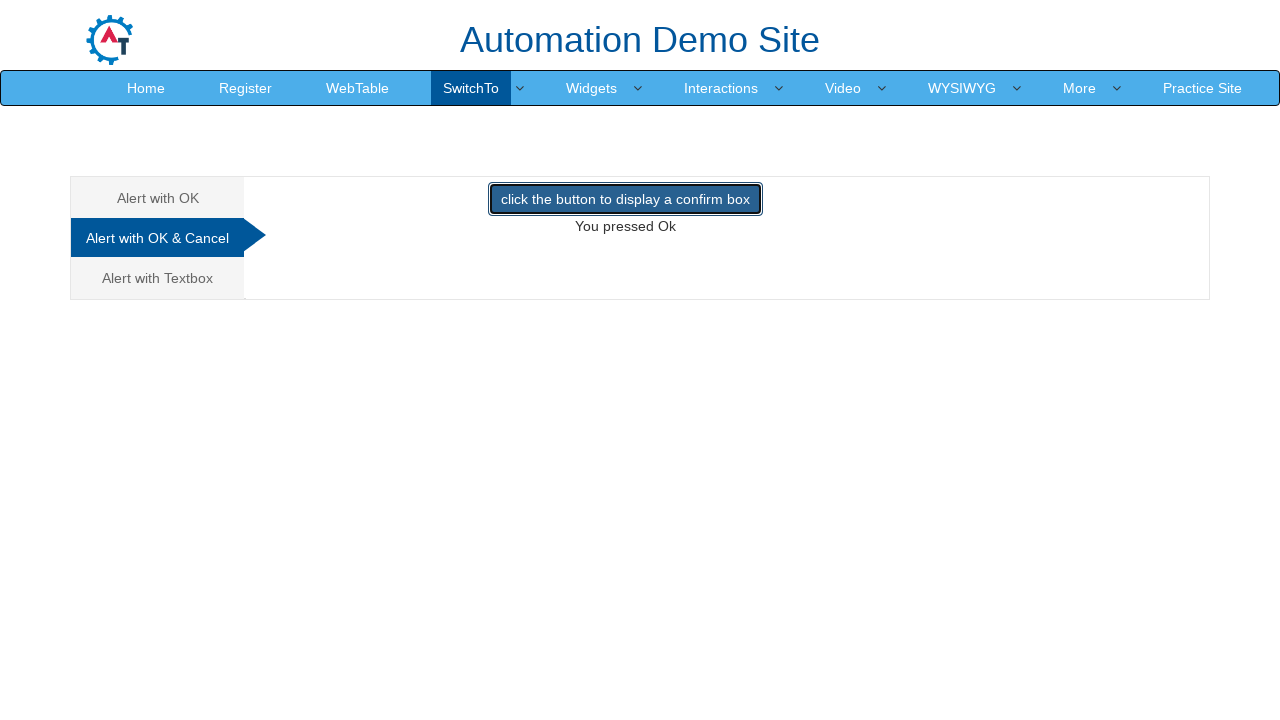

Clicked button to trigger another confirmation dialog at (625, 199) on xpath=//button[@class='btn btn-primary']
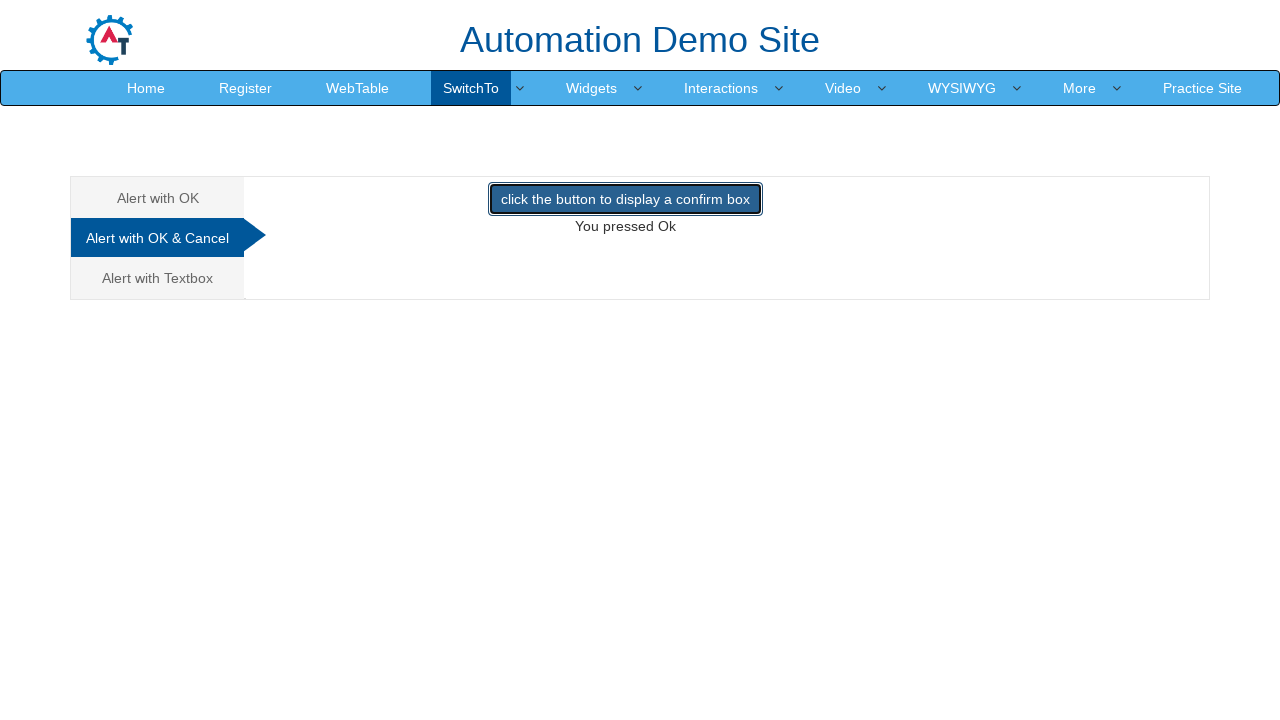

Set up dialog handler to dismiss confirmation dialog
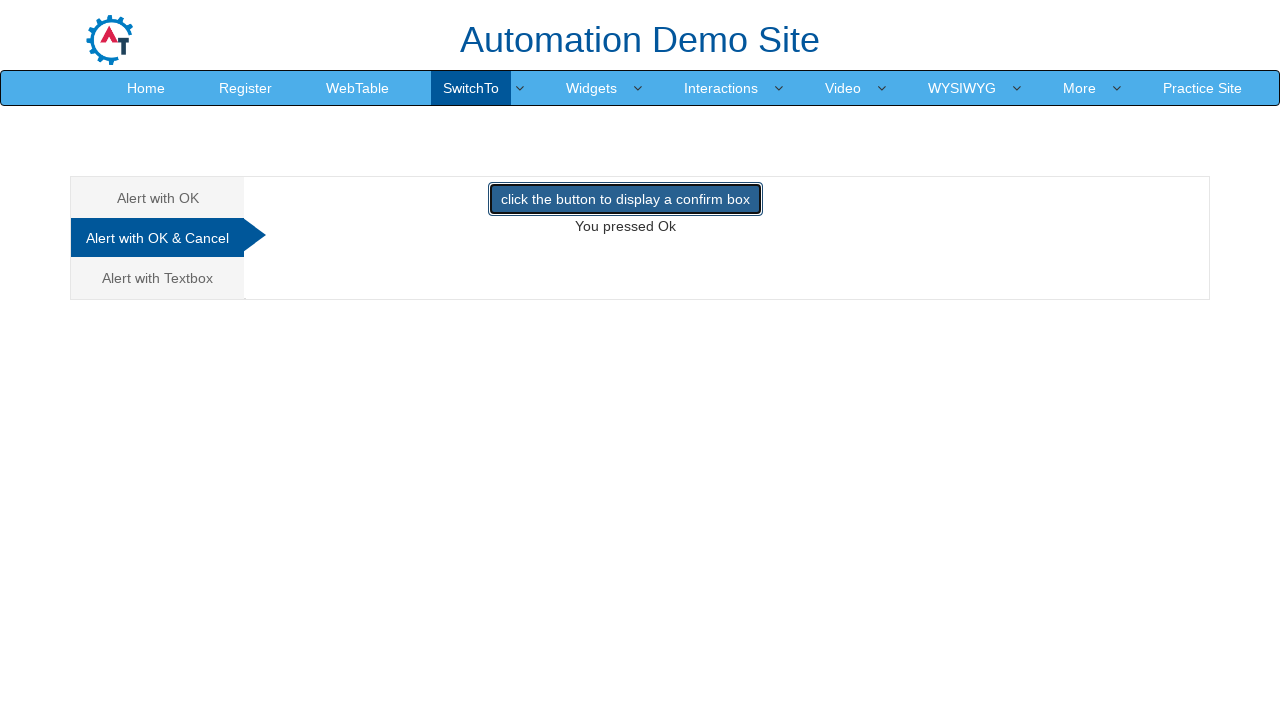

Navigated to Prompt Alert section at (158, 278) on (//a[@class='analystic'])[3]
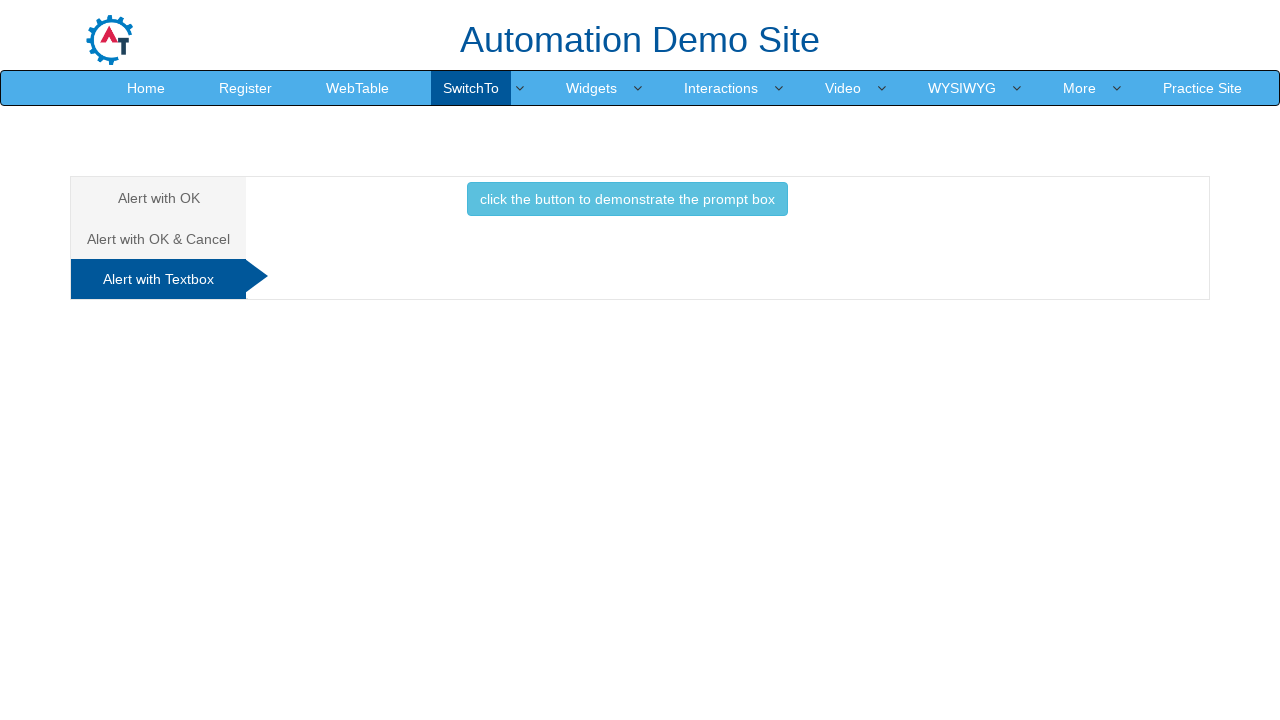

Set up dialog handler to accept prompt with text 'Robin'
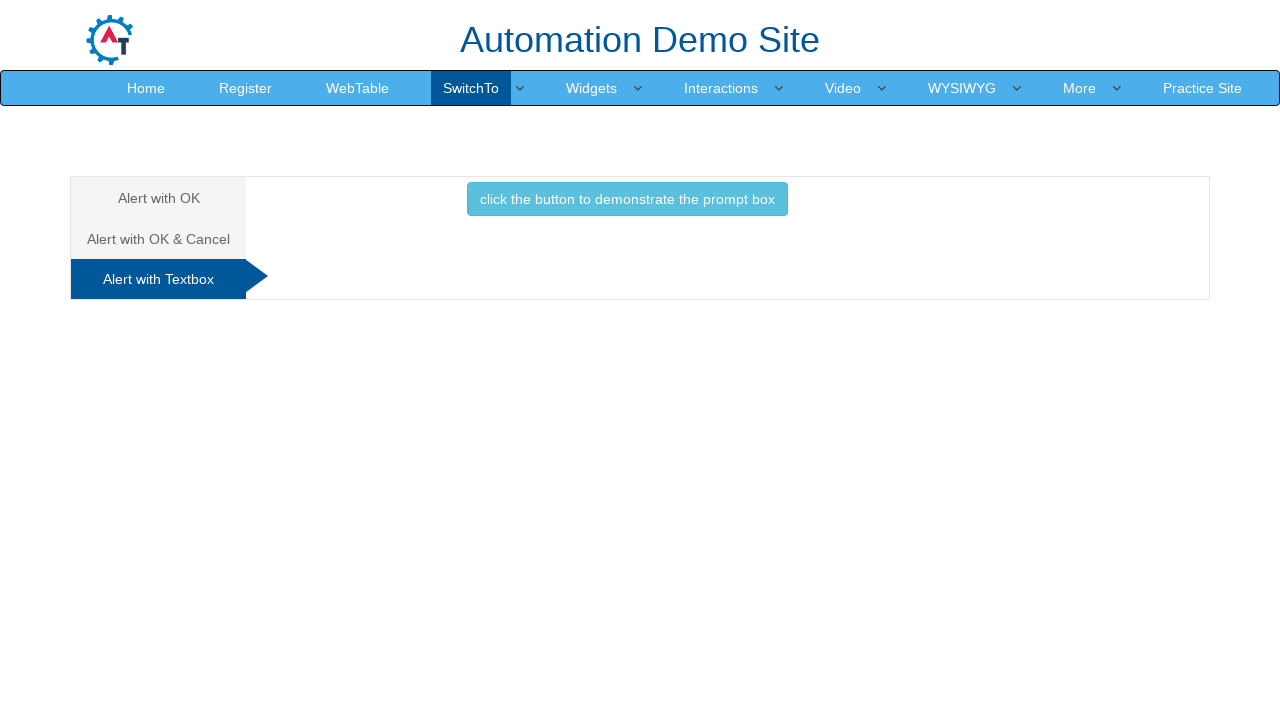

Clicked button to trigger prompt alert at (627, 199) on xpath=//button[@class='btn btn-info']
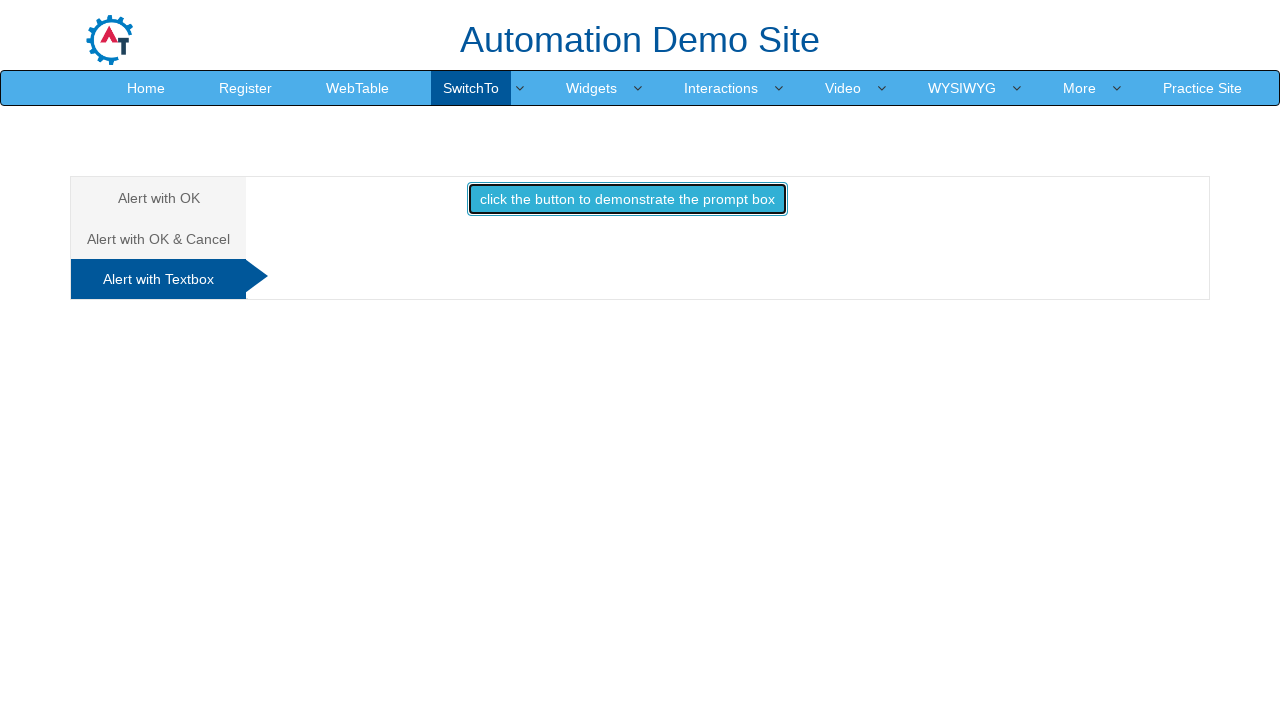

Located element to verify entered text
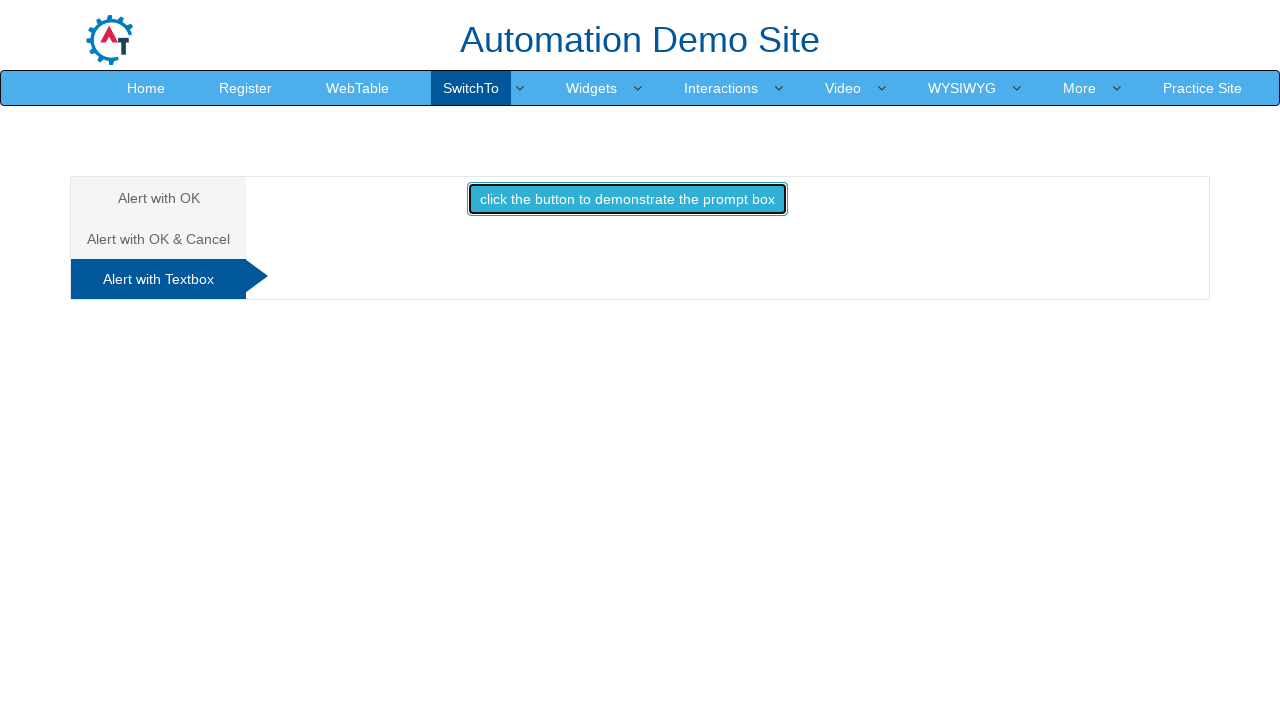

Verified entered text 'Robin' was displayed in the result element
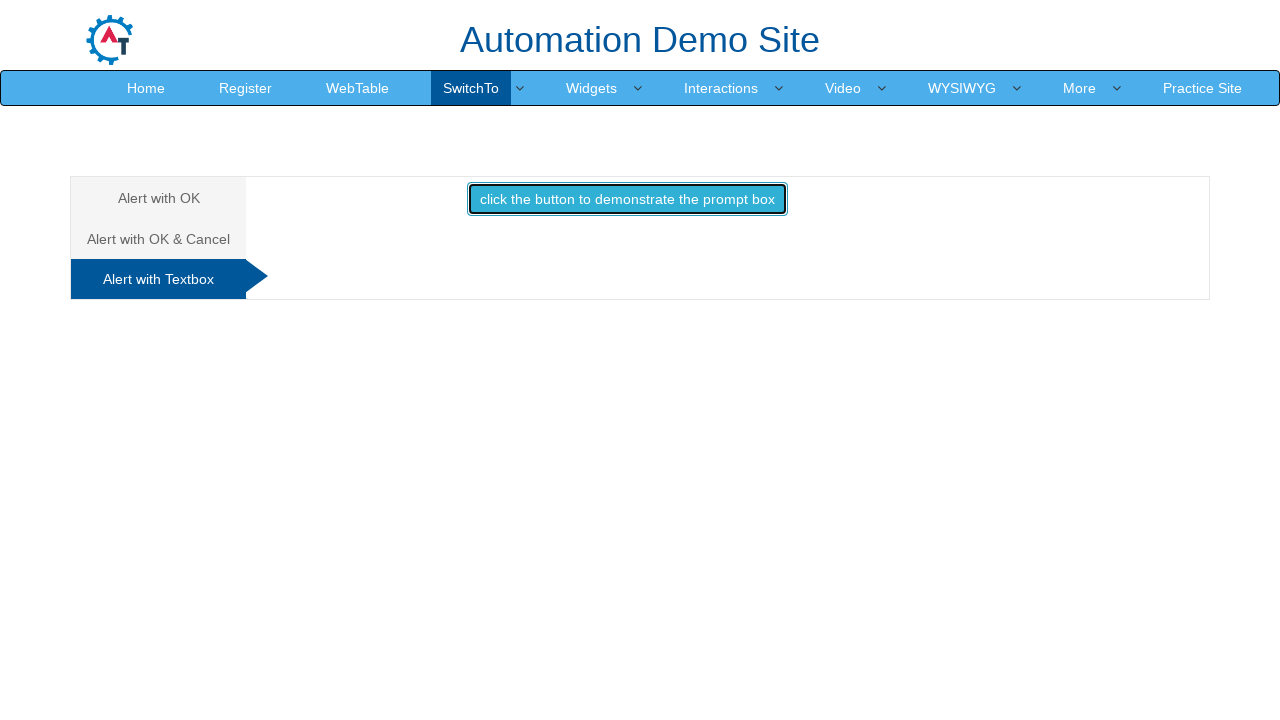

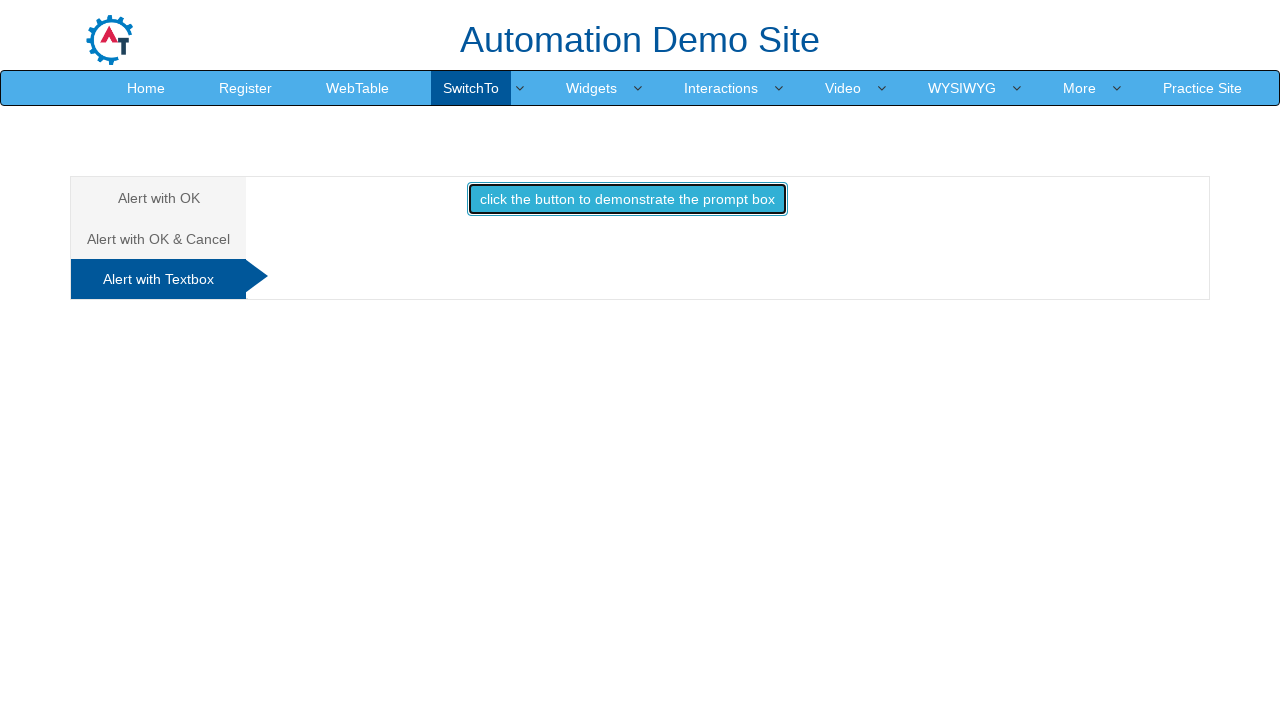